Tests scrolling from an element's center position, filling a textarea and then scrolling upward from the submit button location.

Starting URL: https://crossbrowsertesting.github.io/selenium_example_page.html

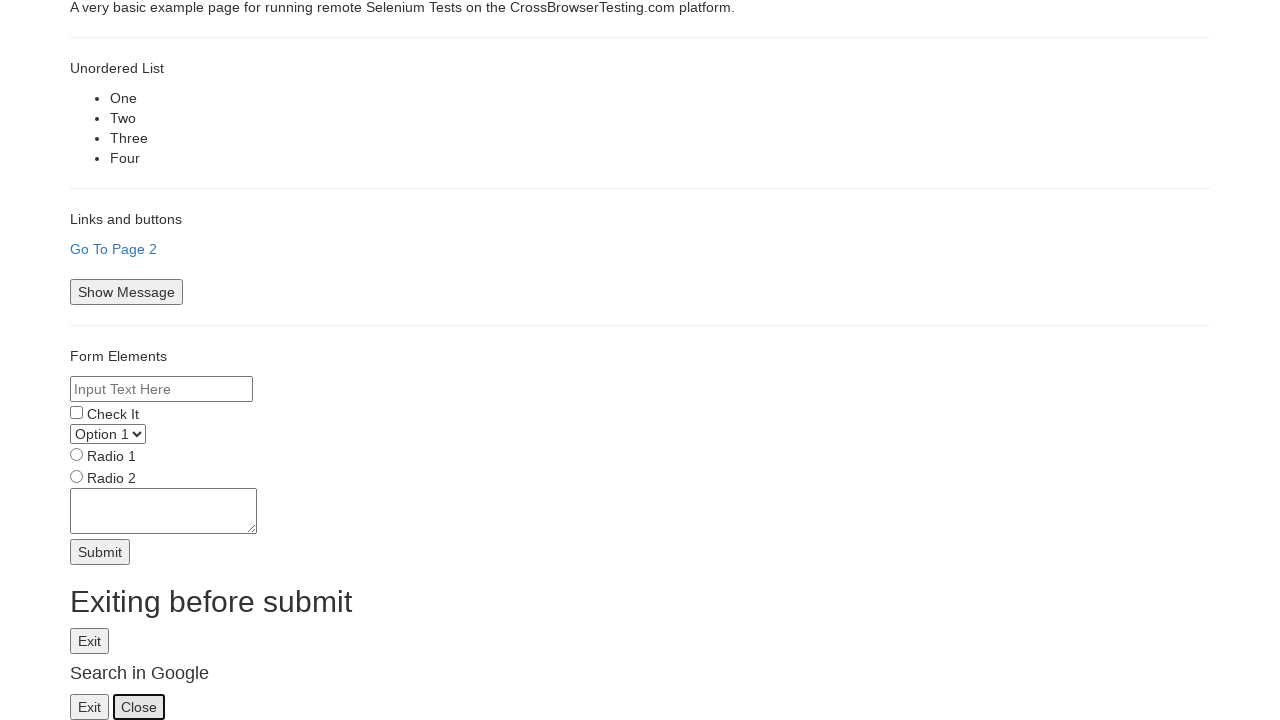

Filled textarea with multiple lines of text (a's, b's, c's, d's, e's) on textarea[name='textarea']
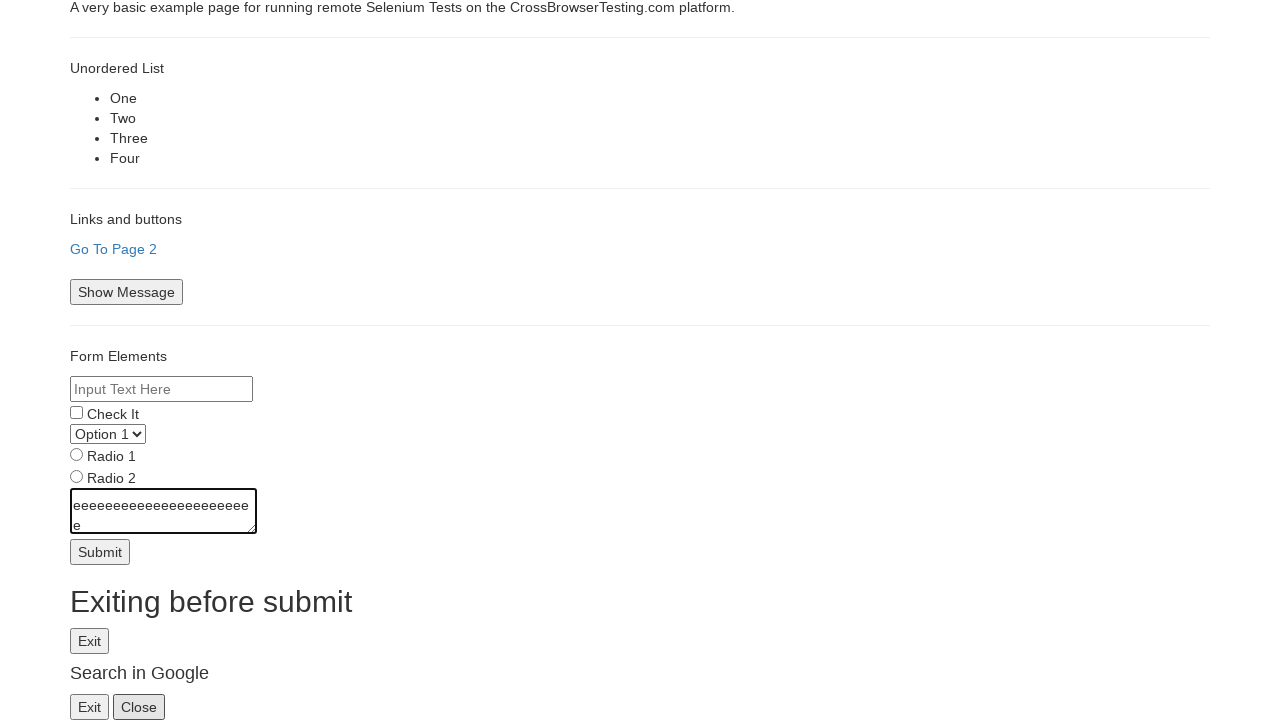

Located the submit button element
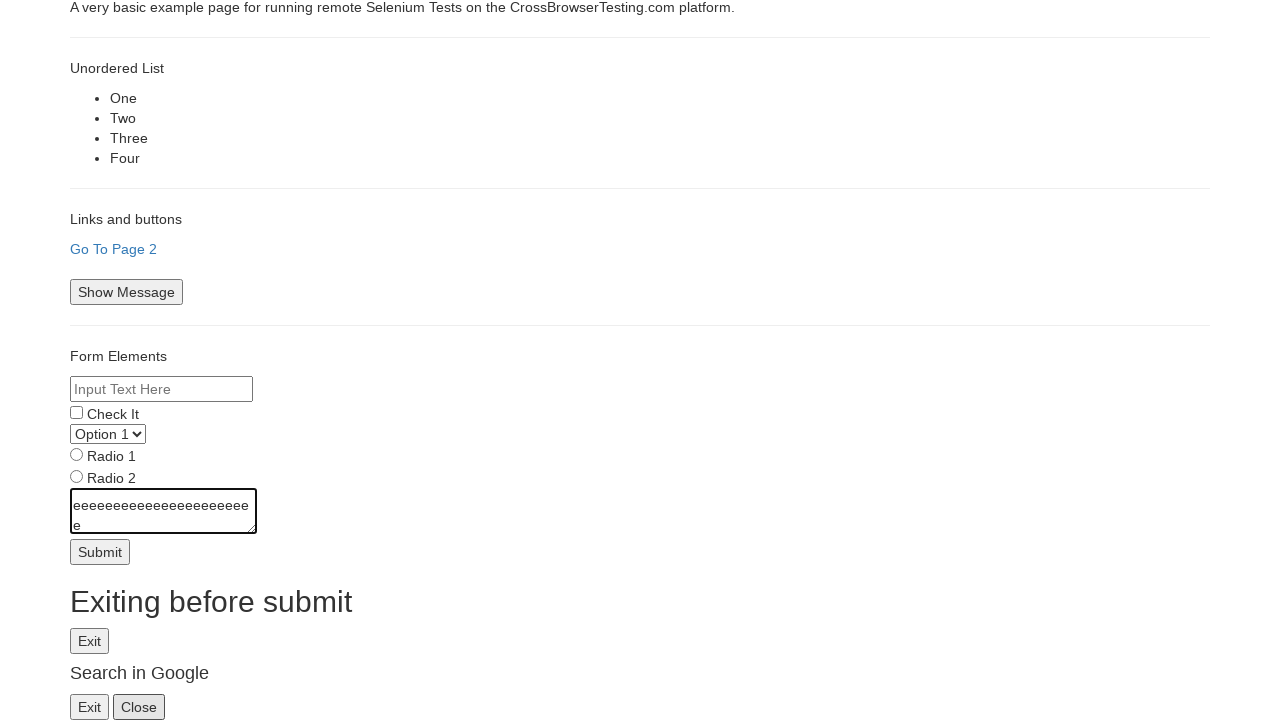

Retrieved bounding box coordinates of the submit button
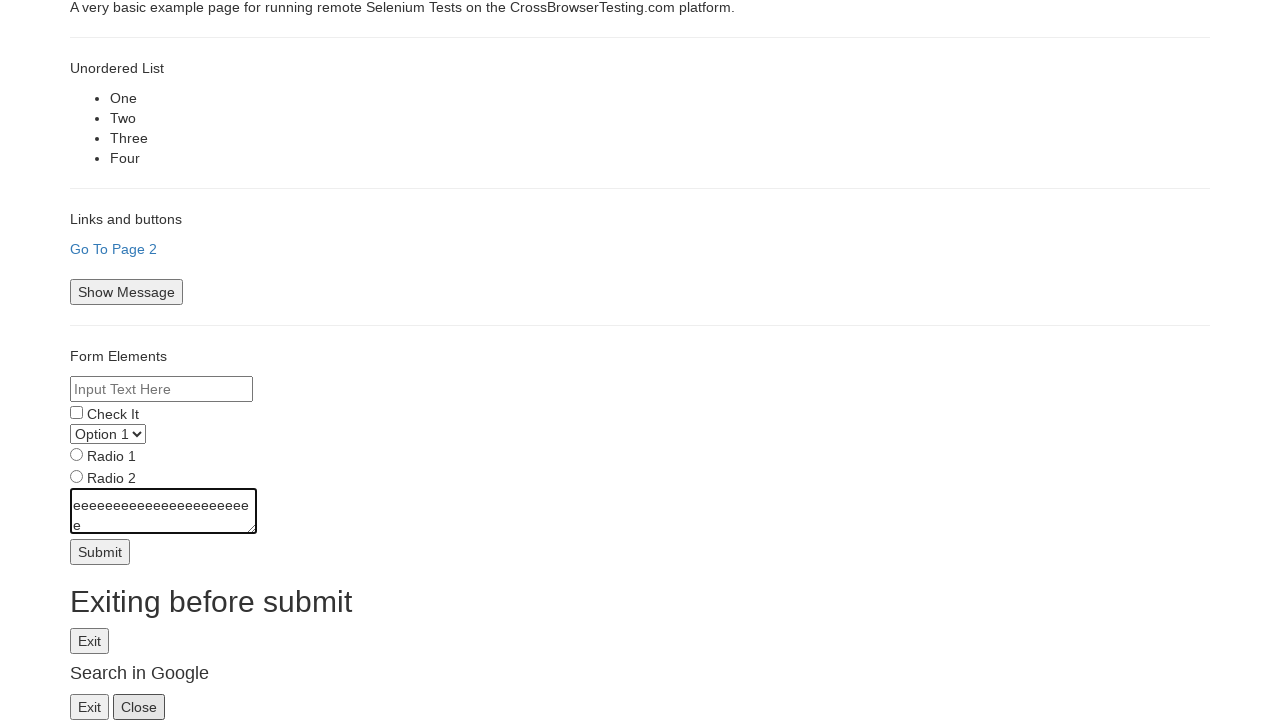

Moved mouse to submit button center with 50px upward offset at (100, 502)
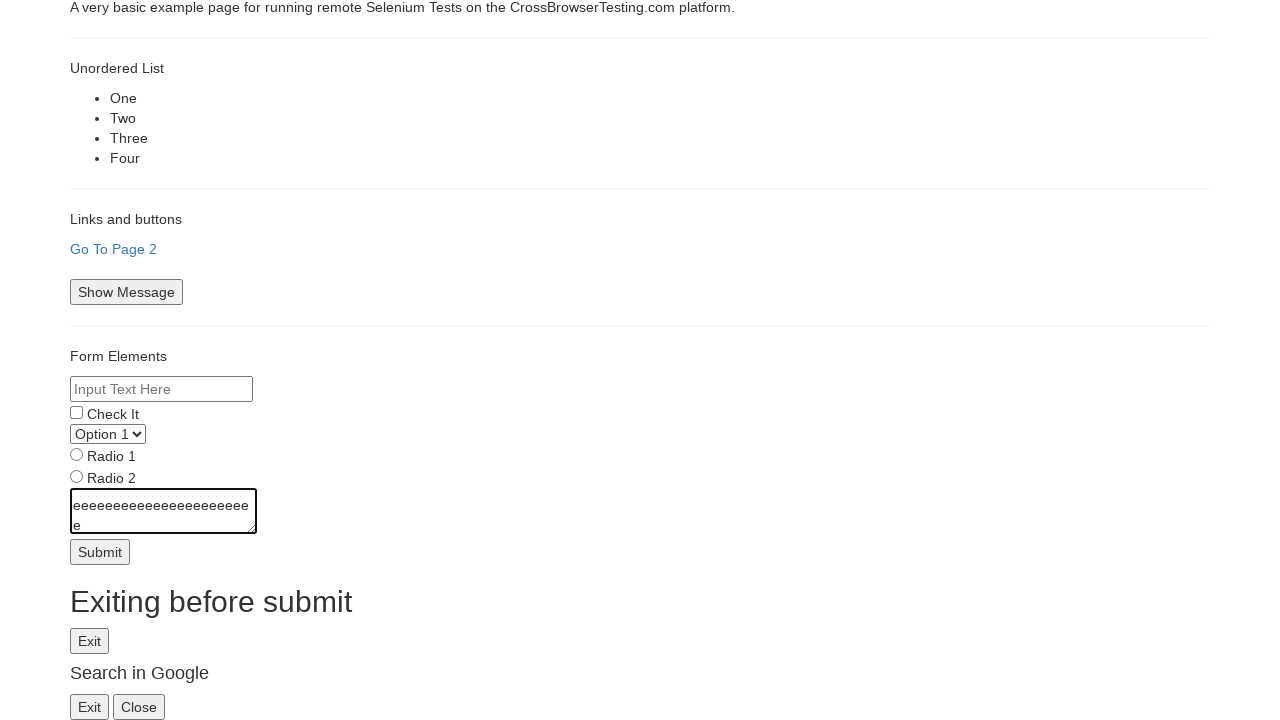

Scrolled upward 50px from the submit button location
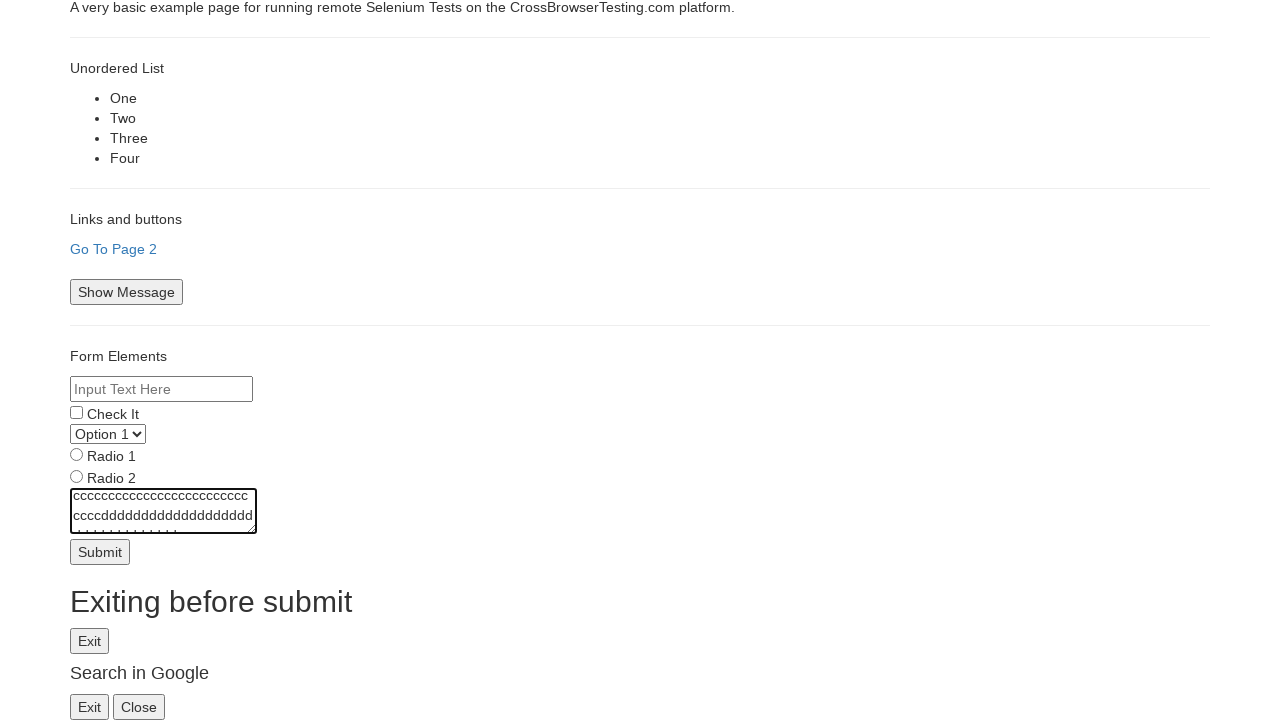

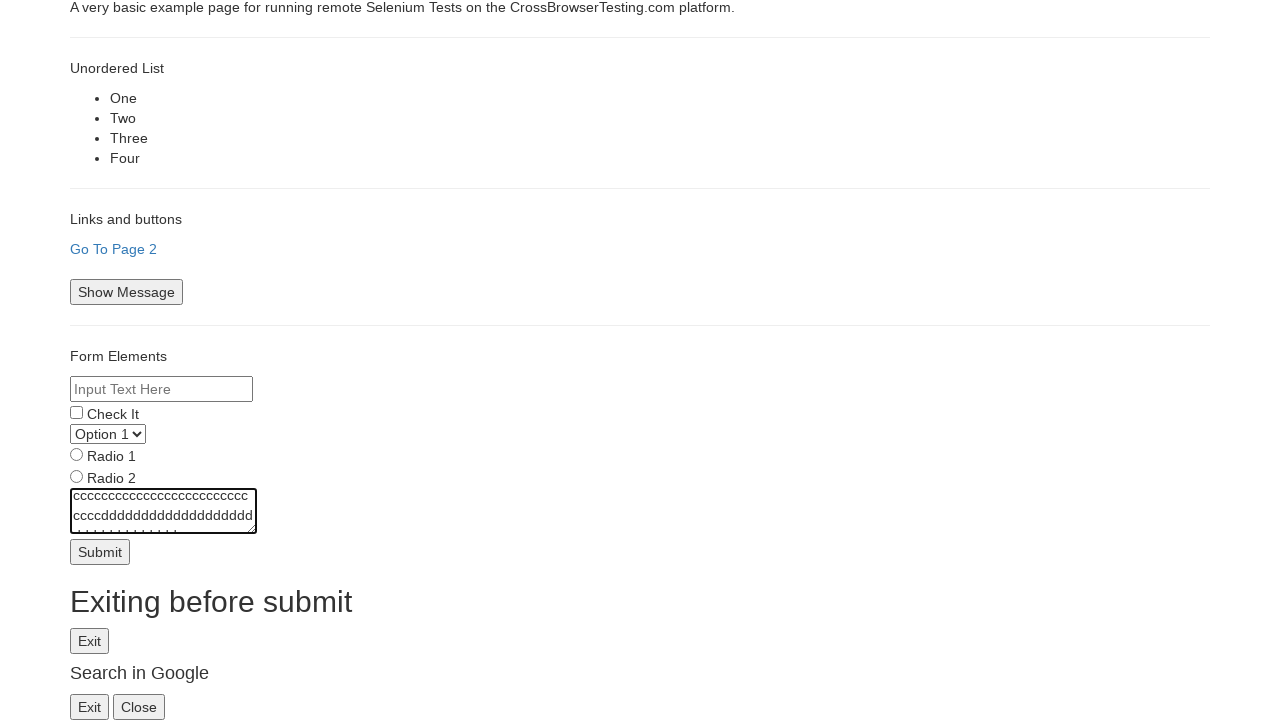